Navigates through paginated table to find a specific vegetable (Carrot) and retrieves its price by clicking through pagination if needed

Starting URL: https://rahulshettyacademy.com/seleniumPractise/#/offers

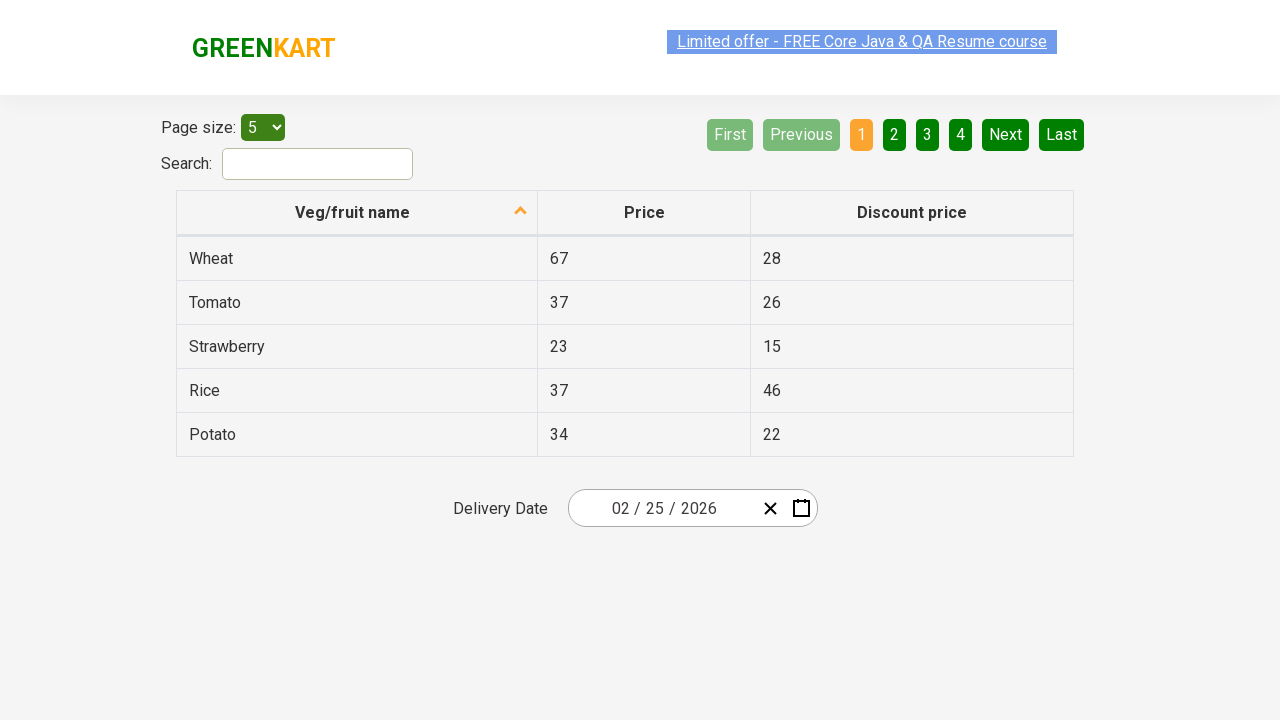

Waited for table to load with vegetable names
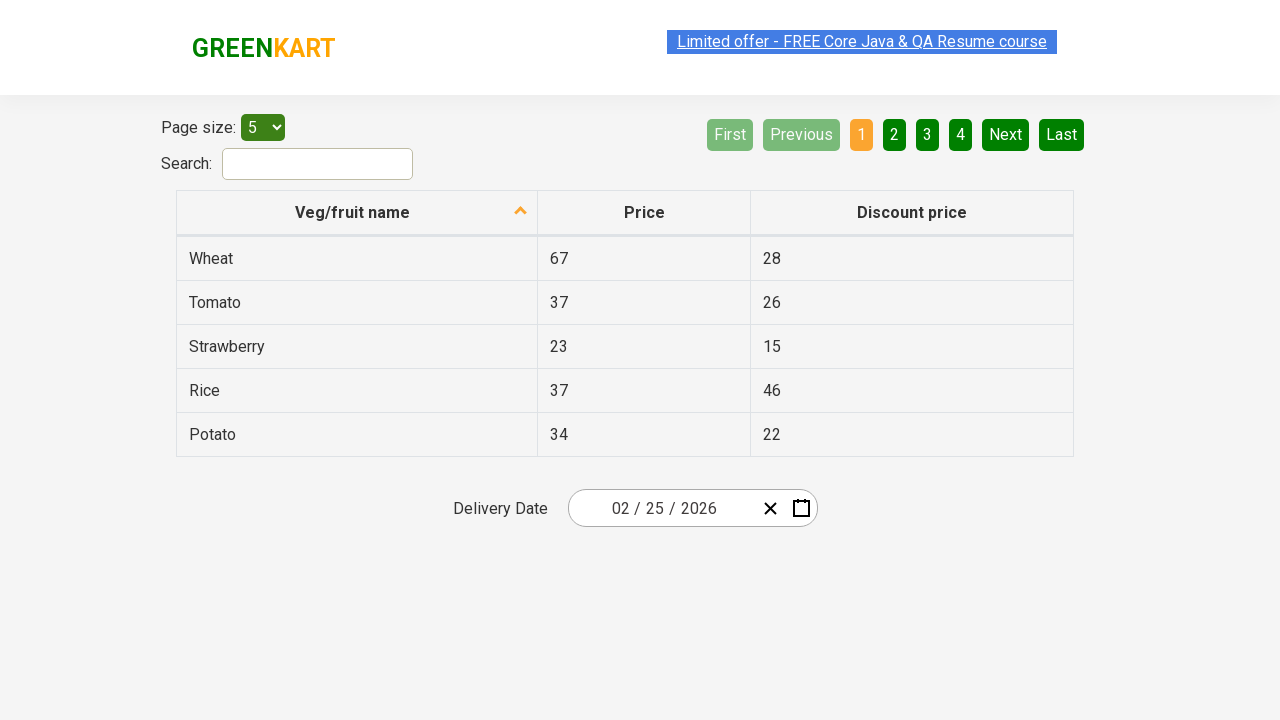

Retrieved 5 vegetable names from current page
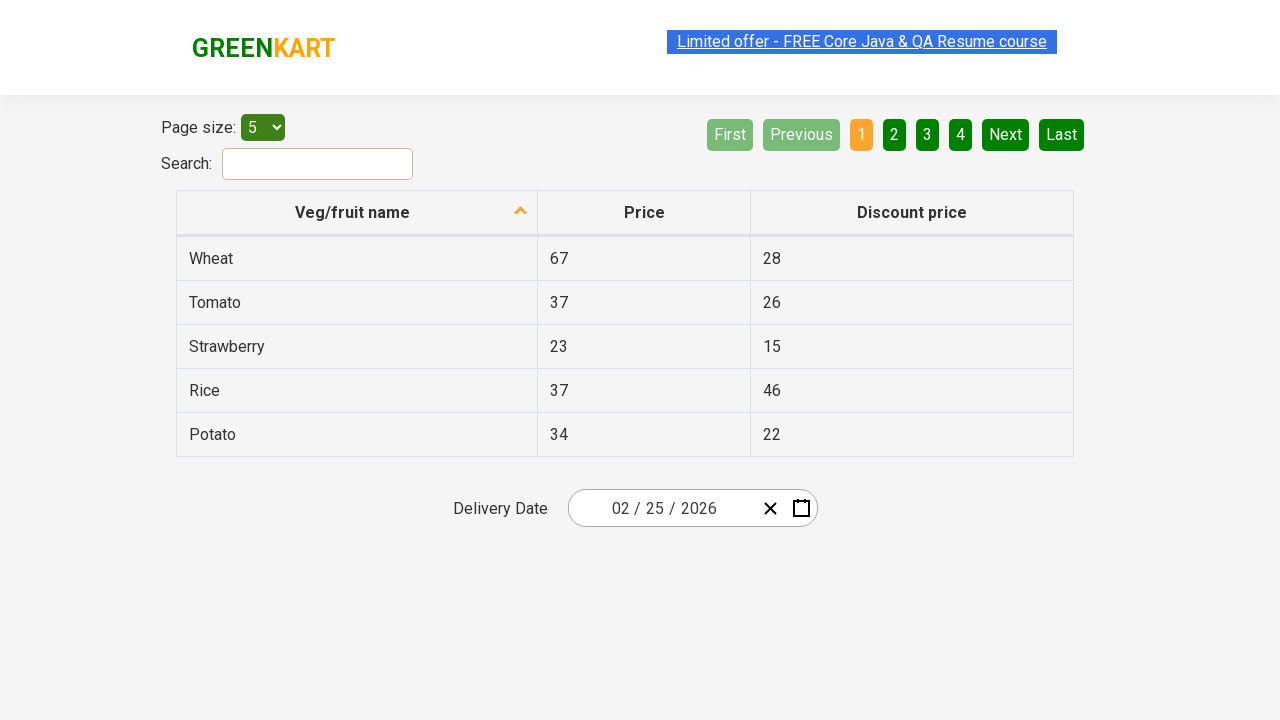

Clicked Next button to navigate to next page at (1006, 134) on xpath=//a[@aria-label='Next']
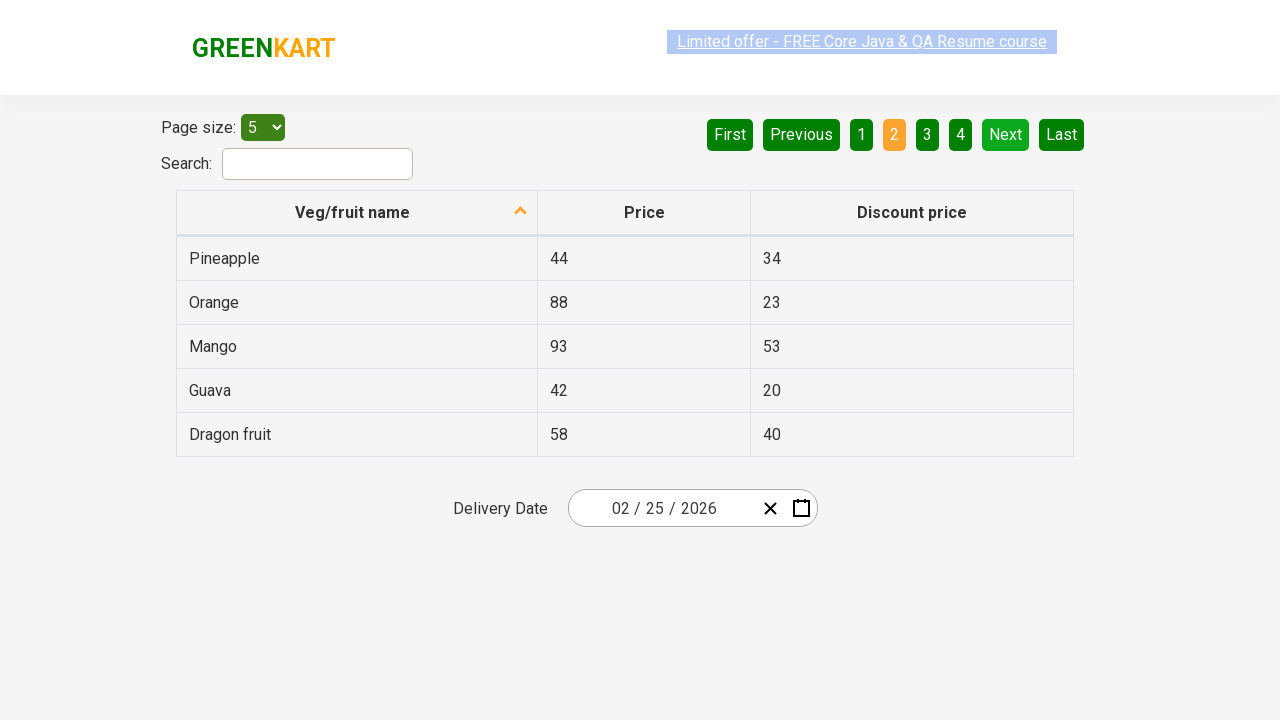

Waited for table to update after pagination
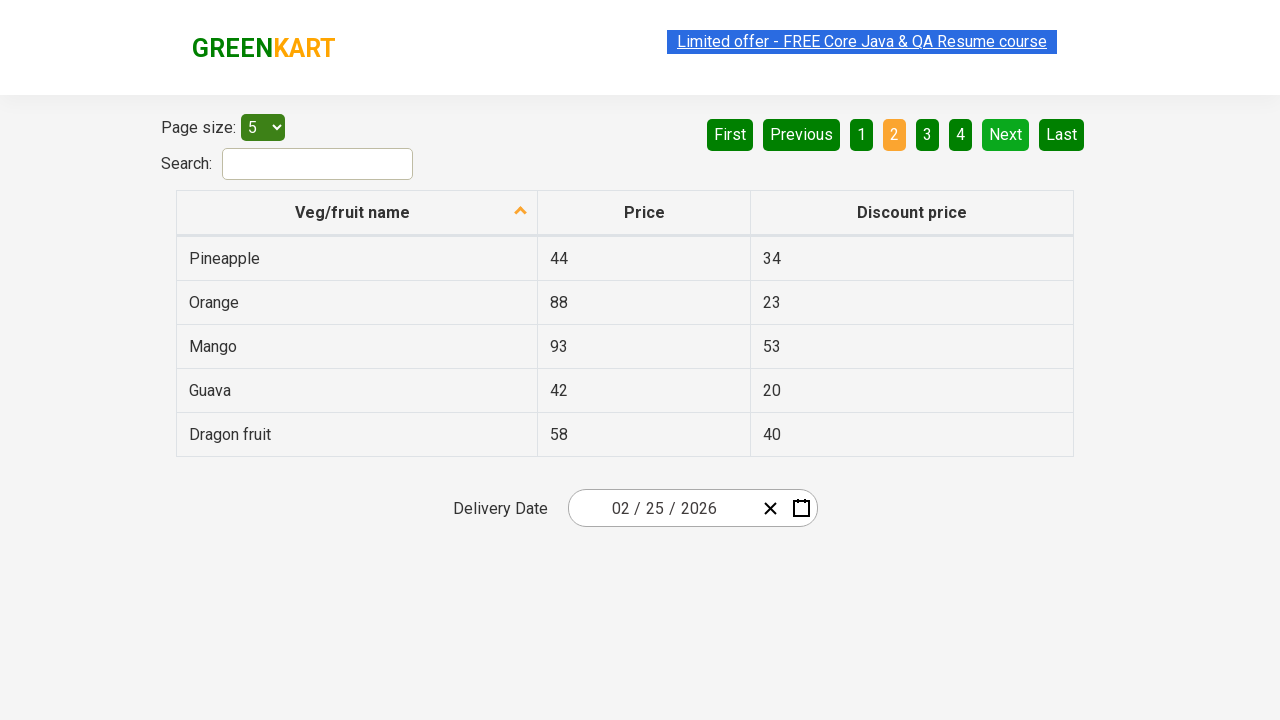

Retrieved 5 vegetable names from current page
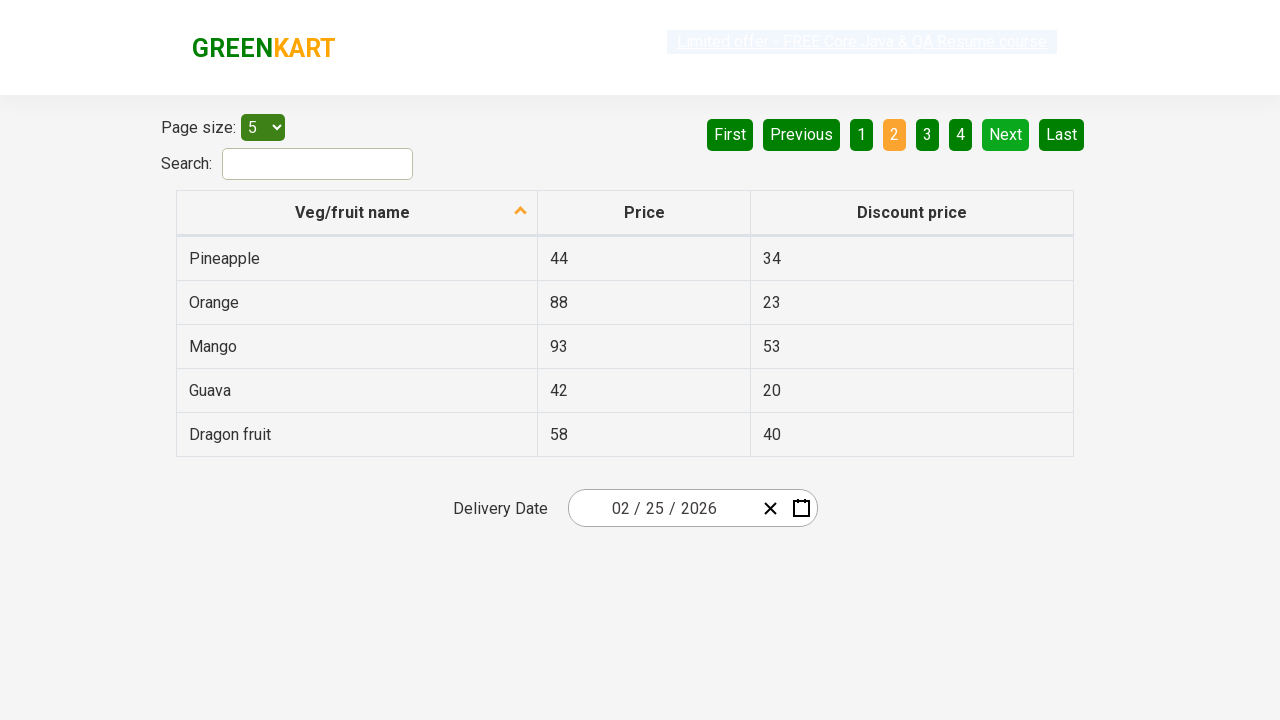

Clicked Next button to navigate to next page at (1006, 134) on xpath=//a[@aria-label='Next']
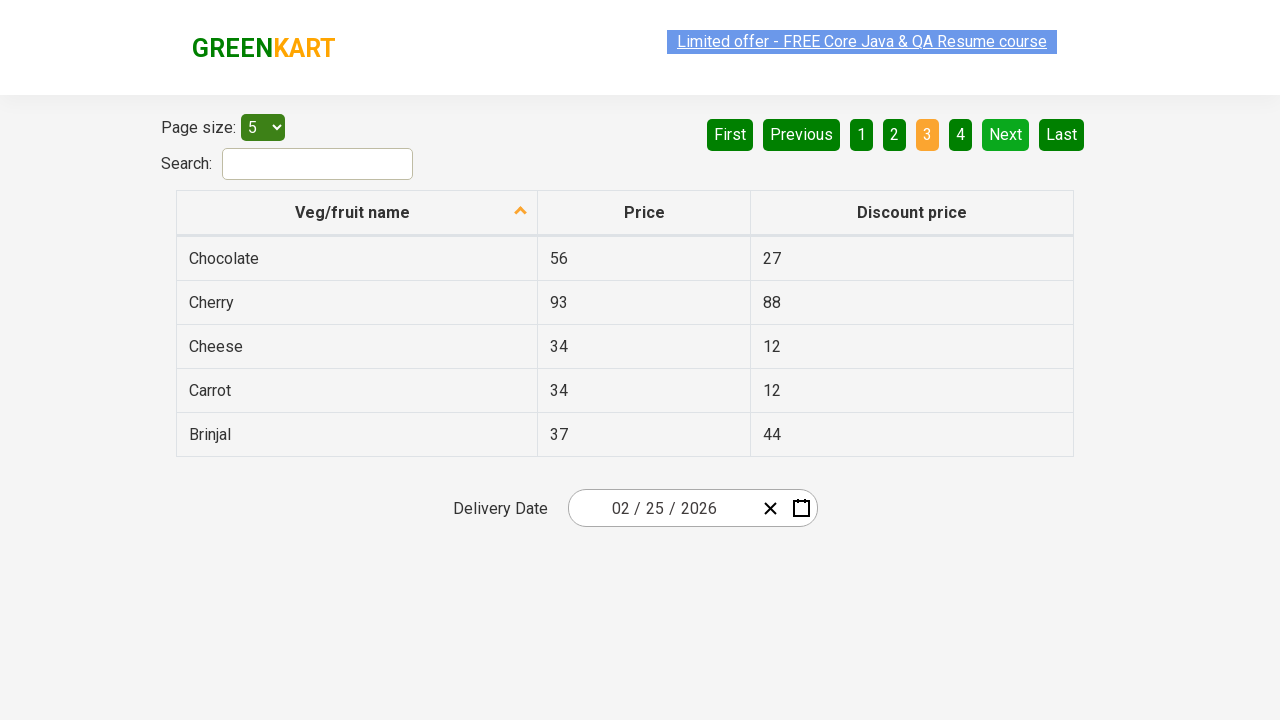

Waited for table to update after pagination
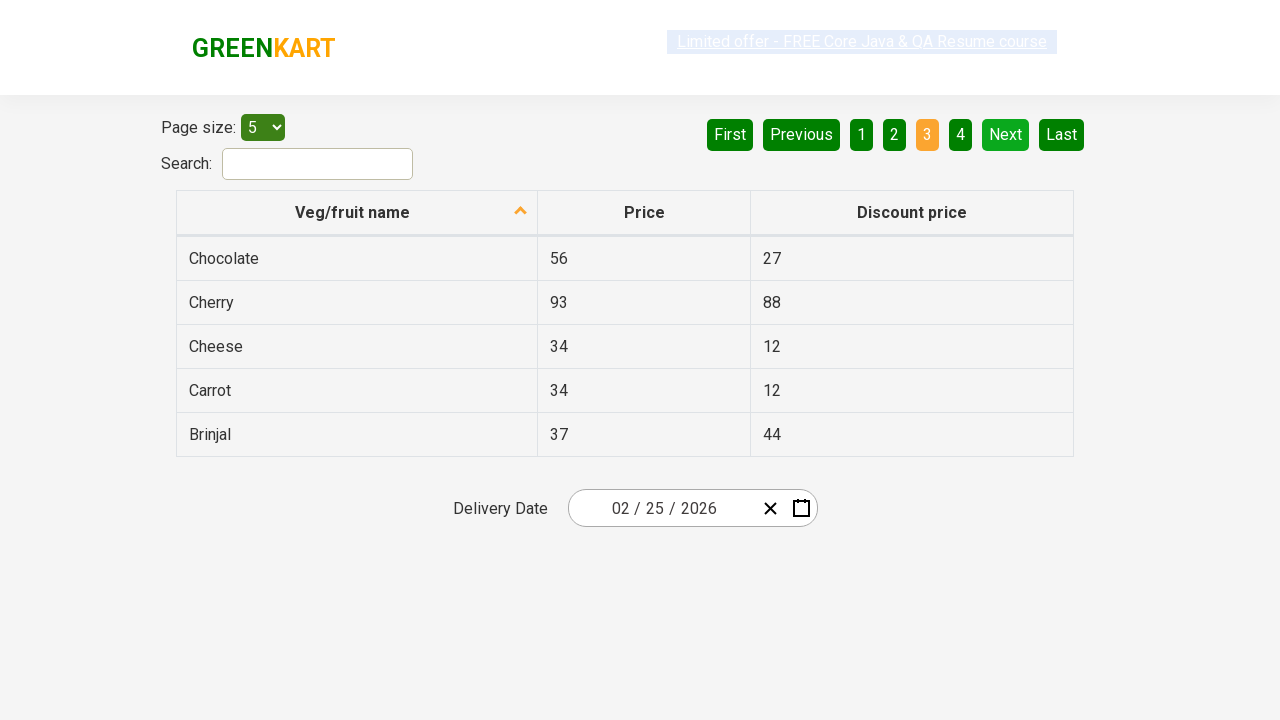

Retrieved 5 vegetable names from current page
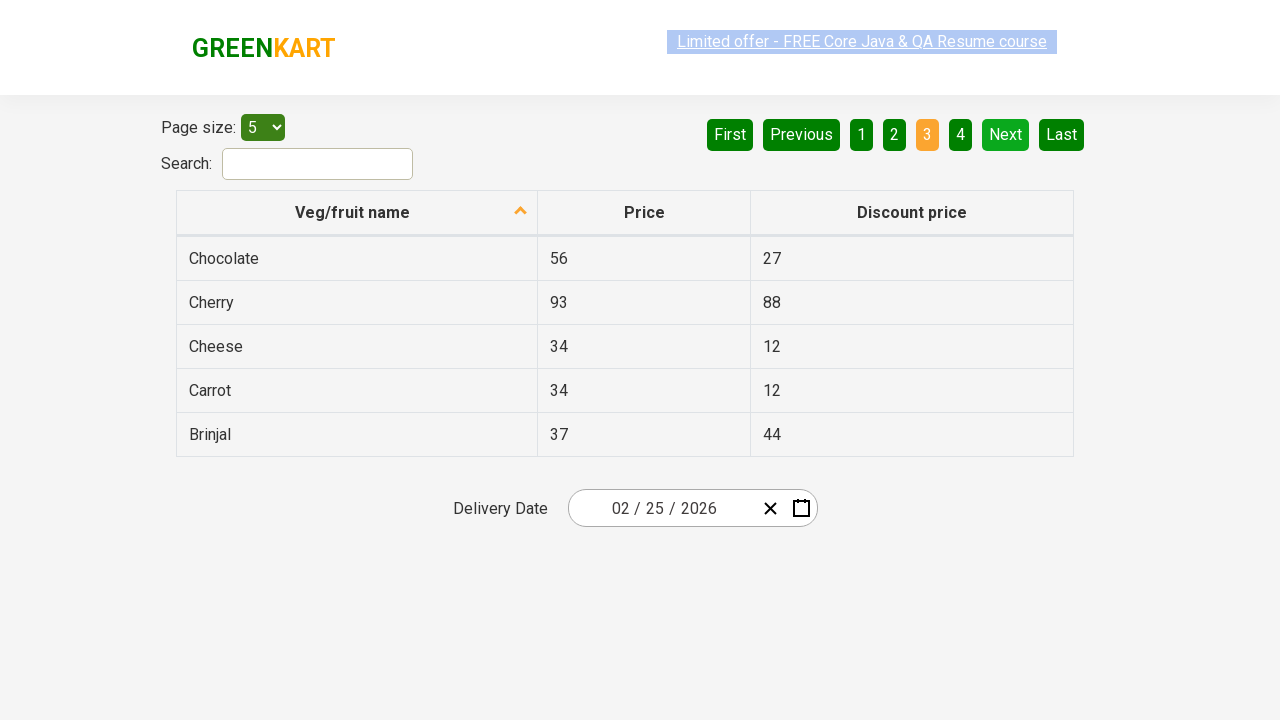

Found Carrot in table with price: 34
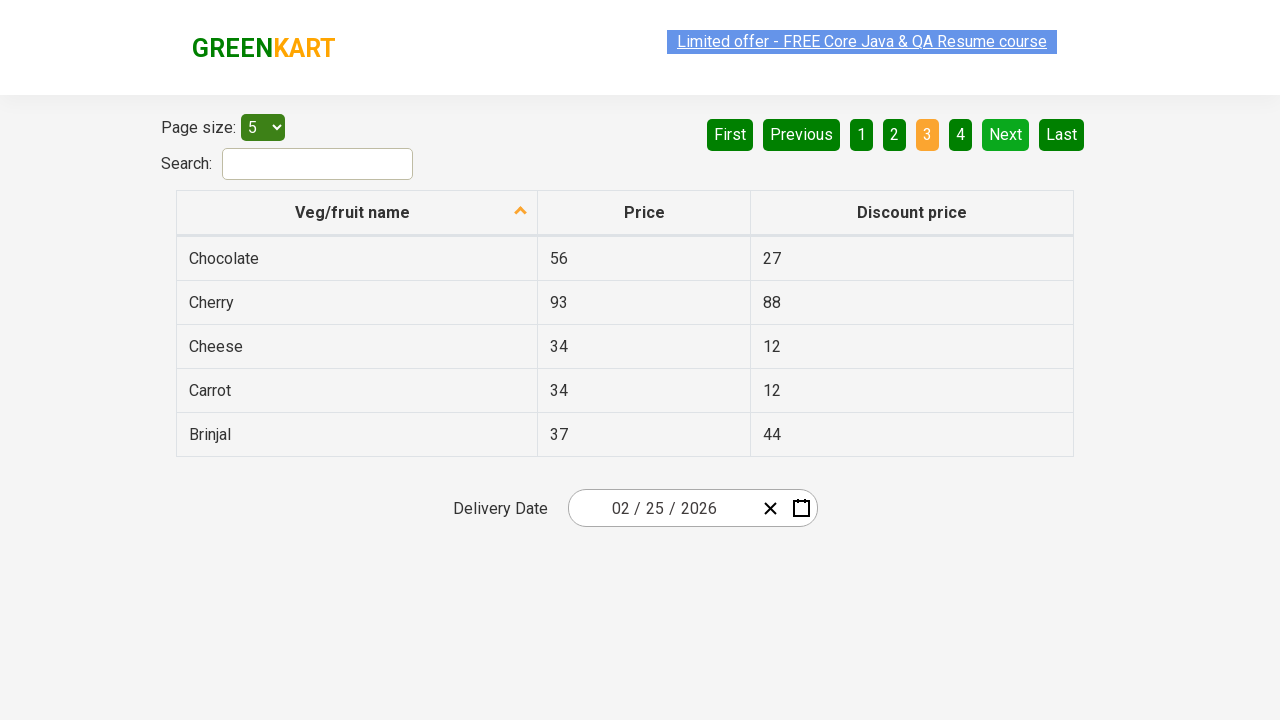

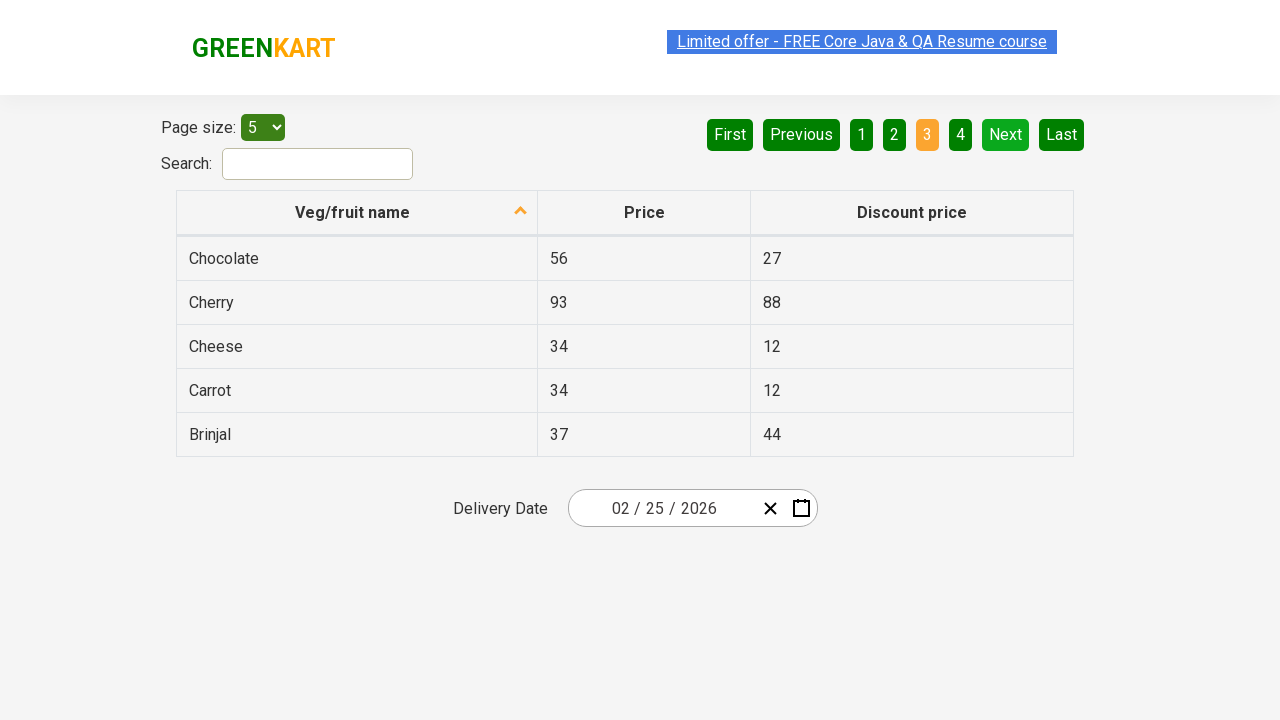